Verifies the homepage logo presence and text after logging into the SwagLabs demo site

Starting URL: https://www.saucedemo.com

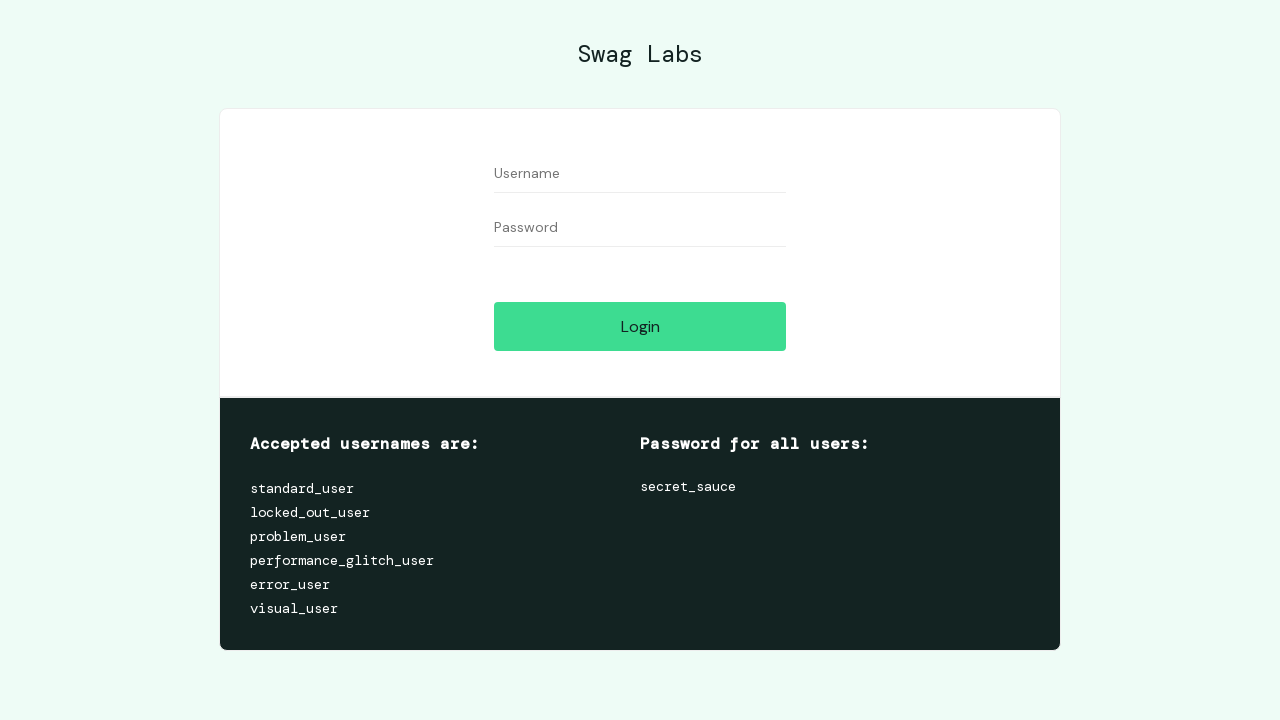

Filled username field with 'standard_user' on #user-name
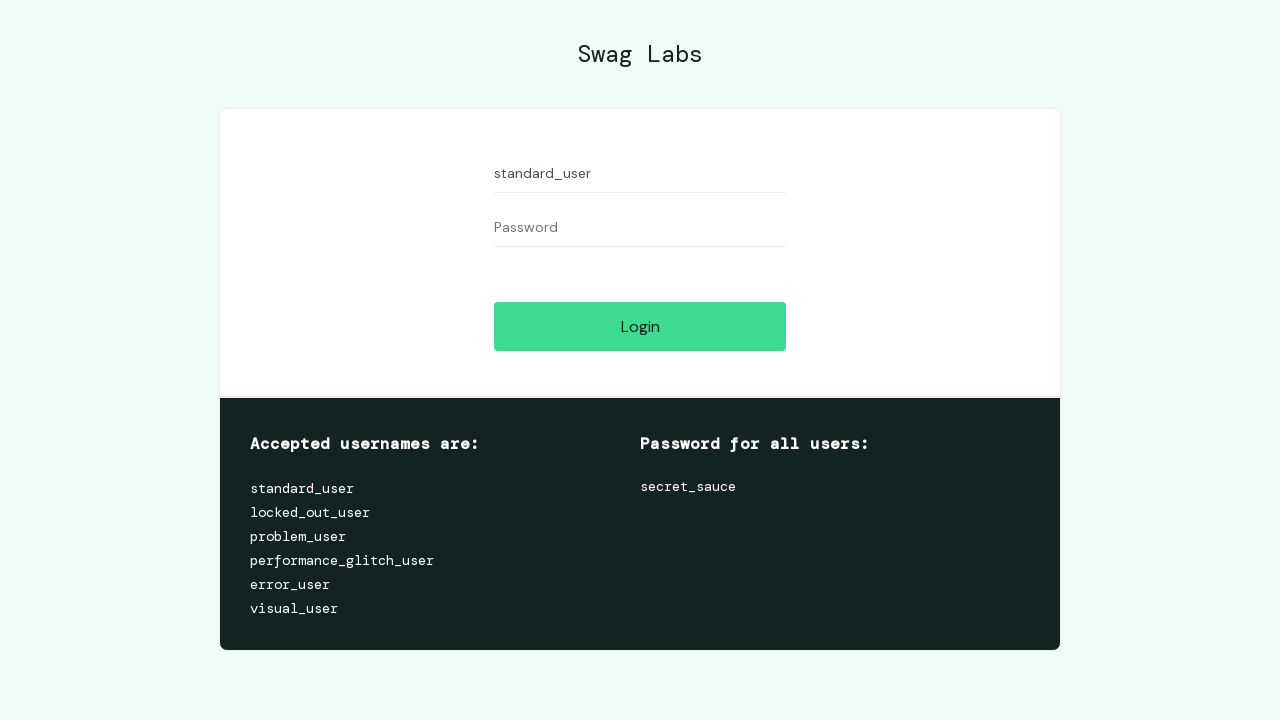

Filled password field with 'secret_sauce' on #password
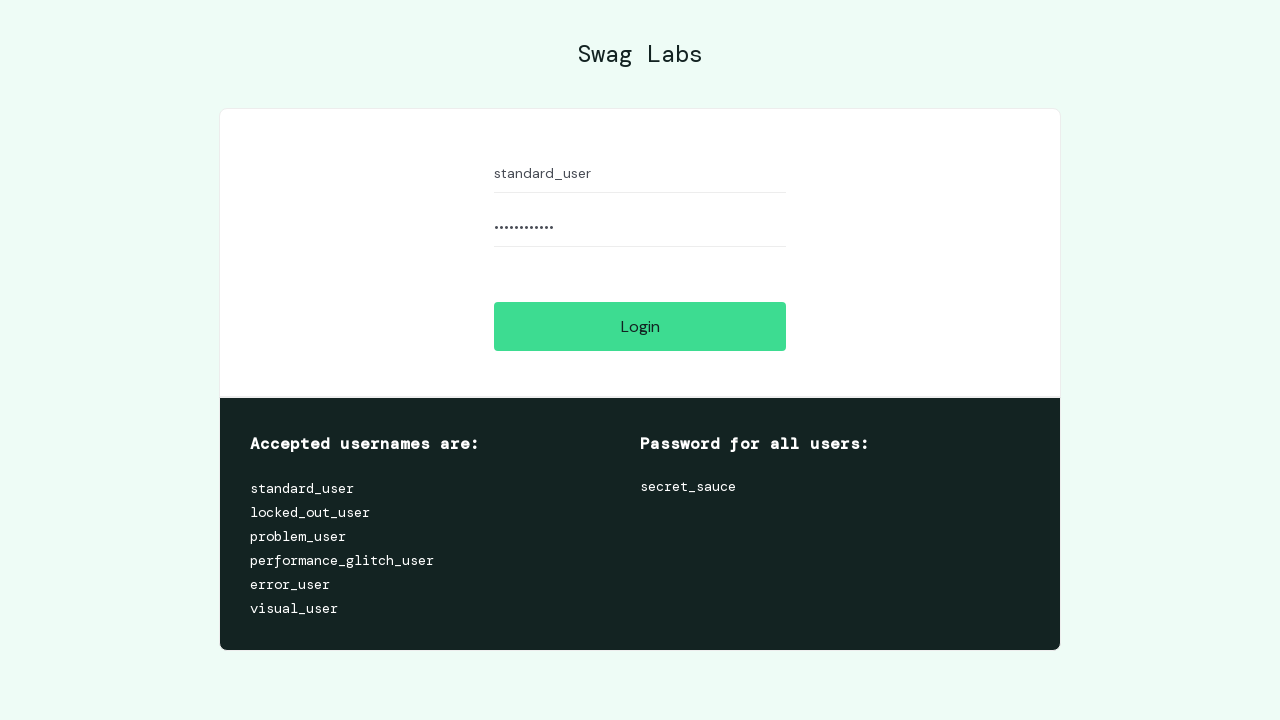

Clicked login button at (640, 326) on #login-button
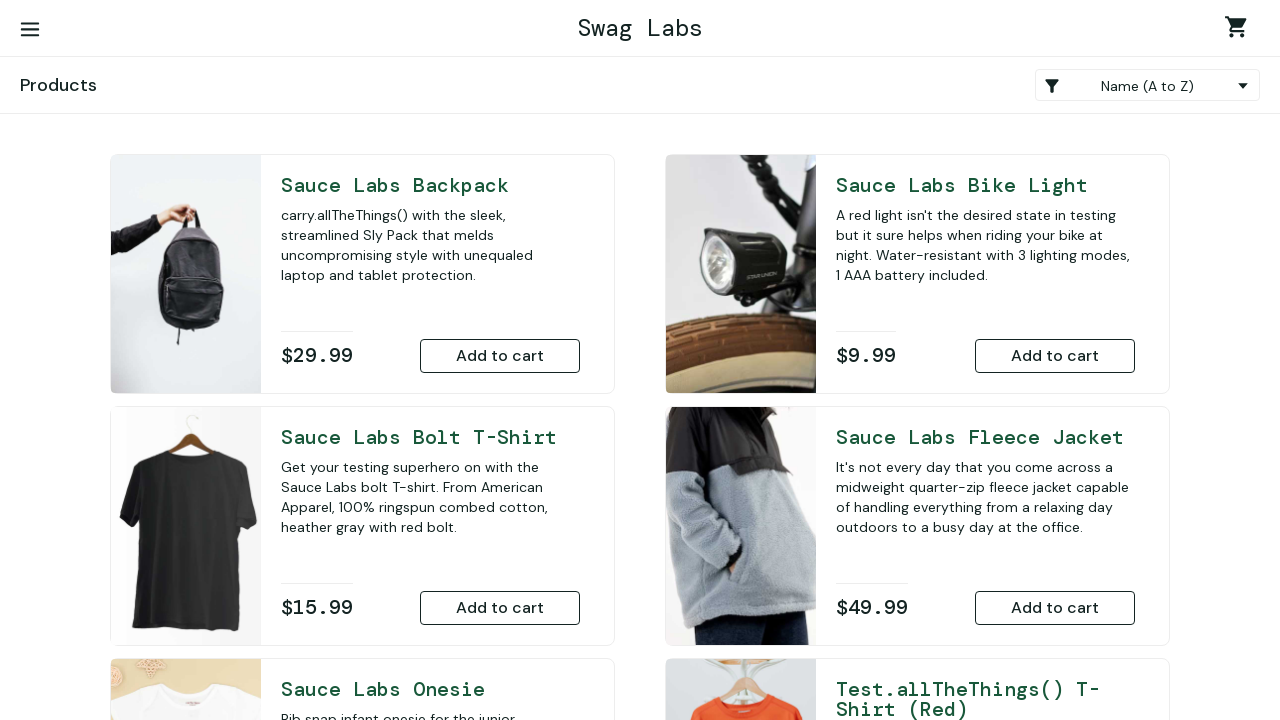

Homepage loaded with logo visible
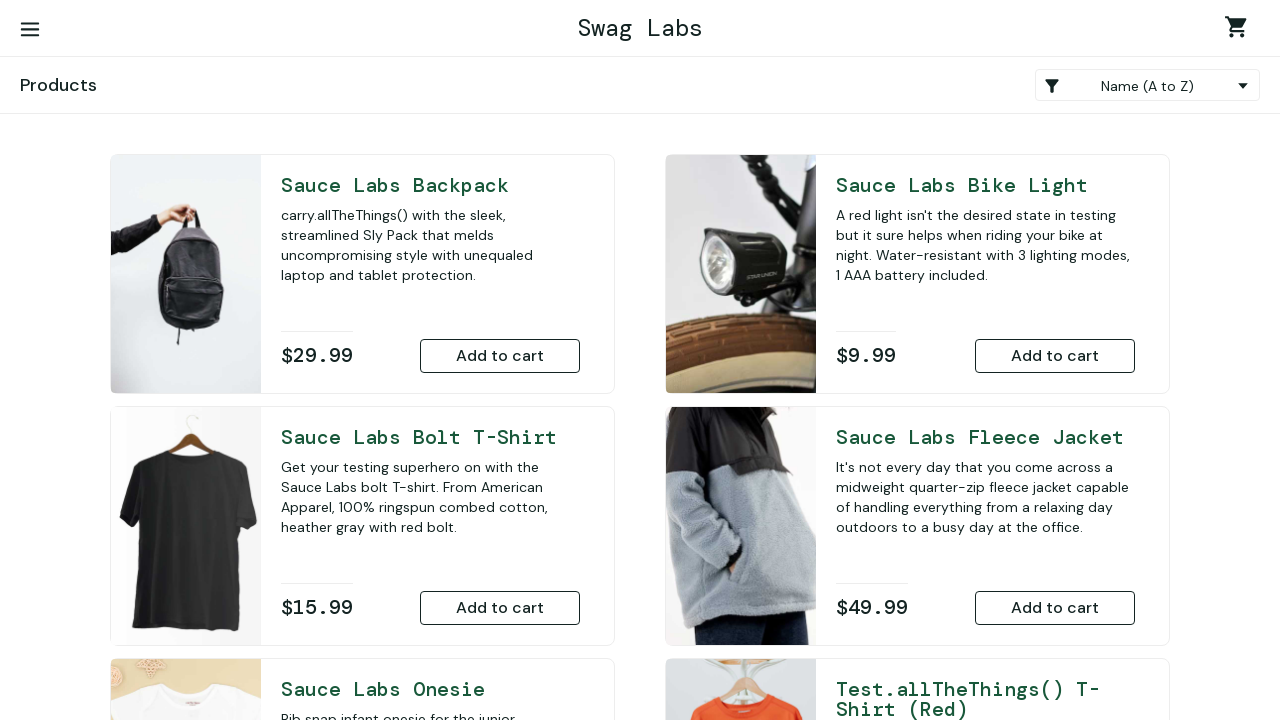

Located logo element on homepage
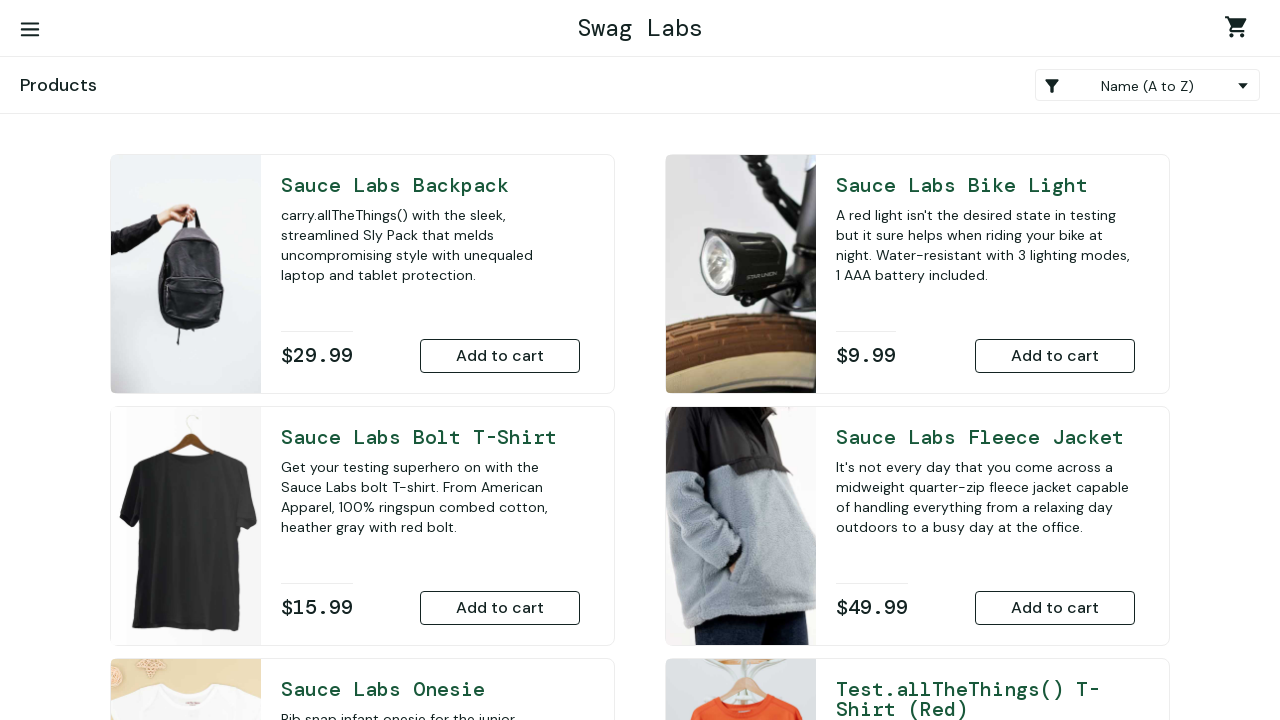

Verified logo element is visible
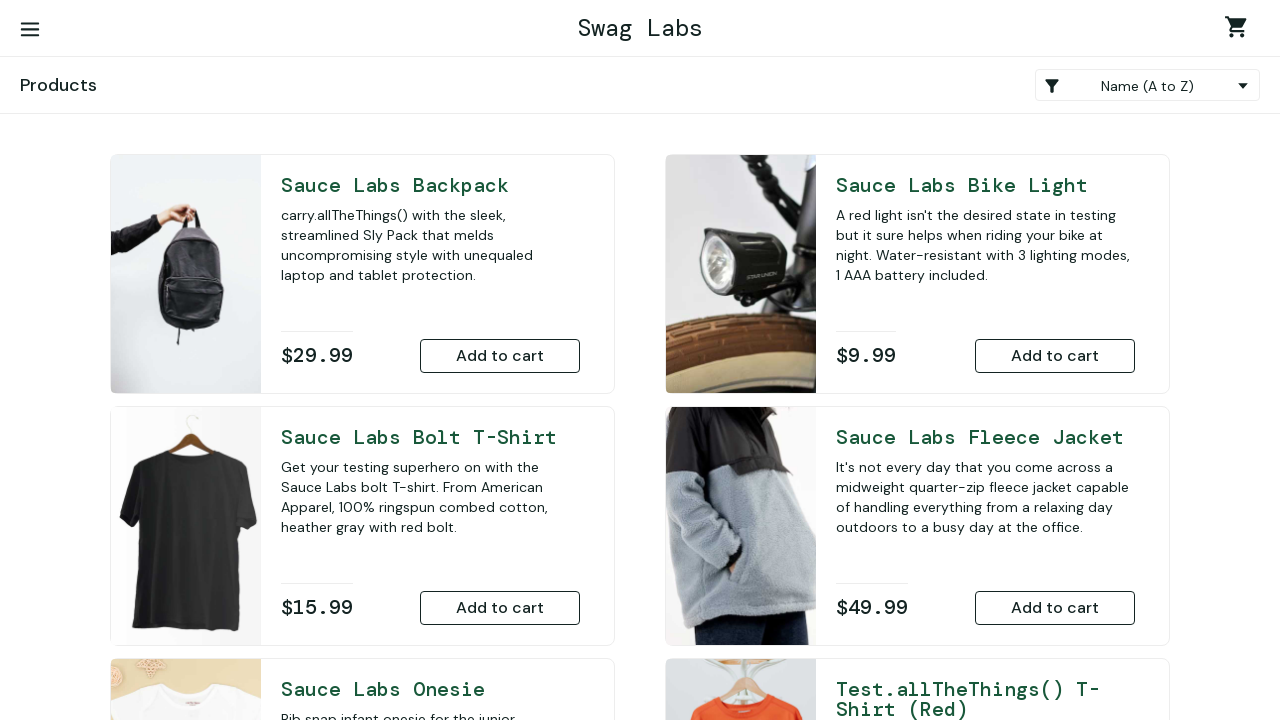

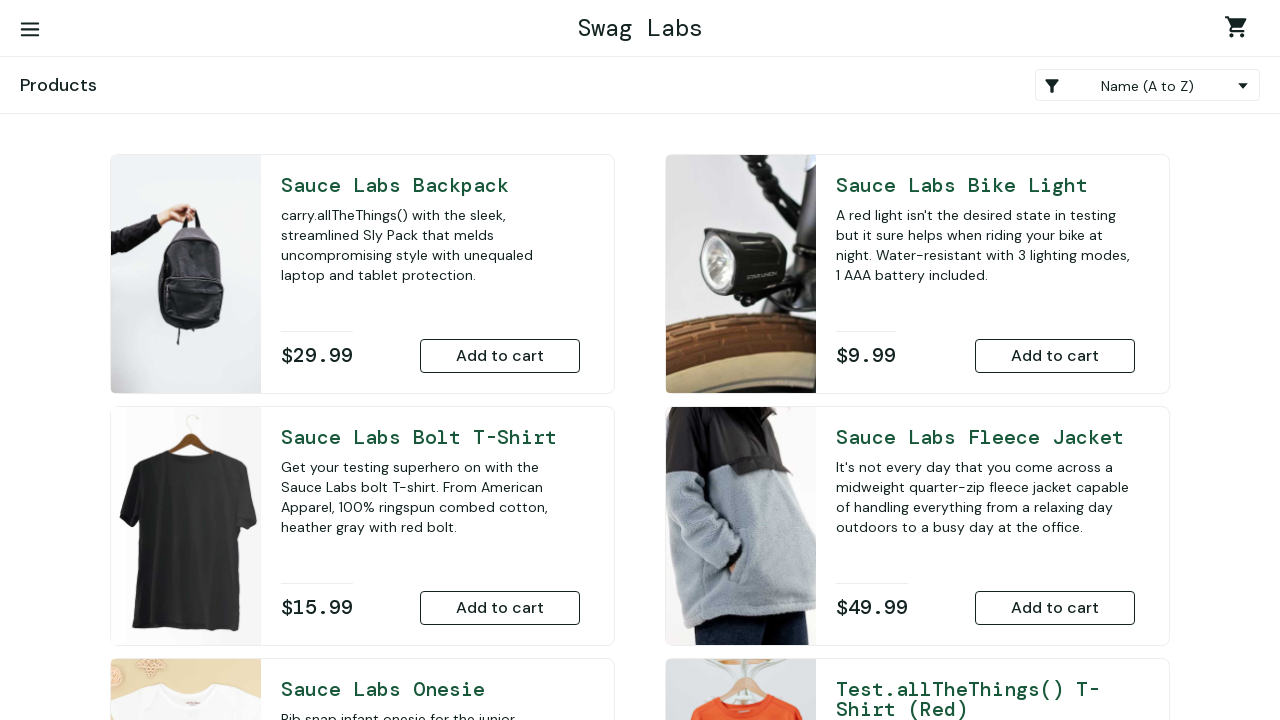